Verifies broken link detection by navigating to an automation practice page, locating a link marked as broken in a table, and checking its HTTP response status code.

Starting URL: https://rahulshettyacademy.com/AutomationPractice/

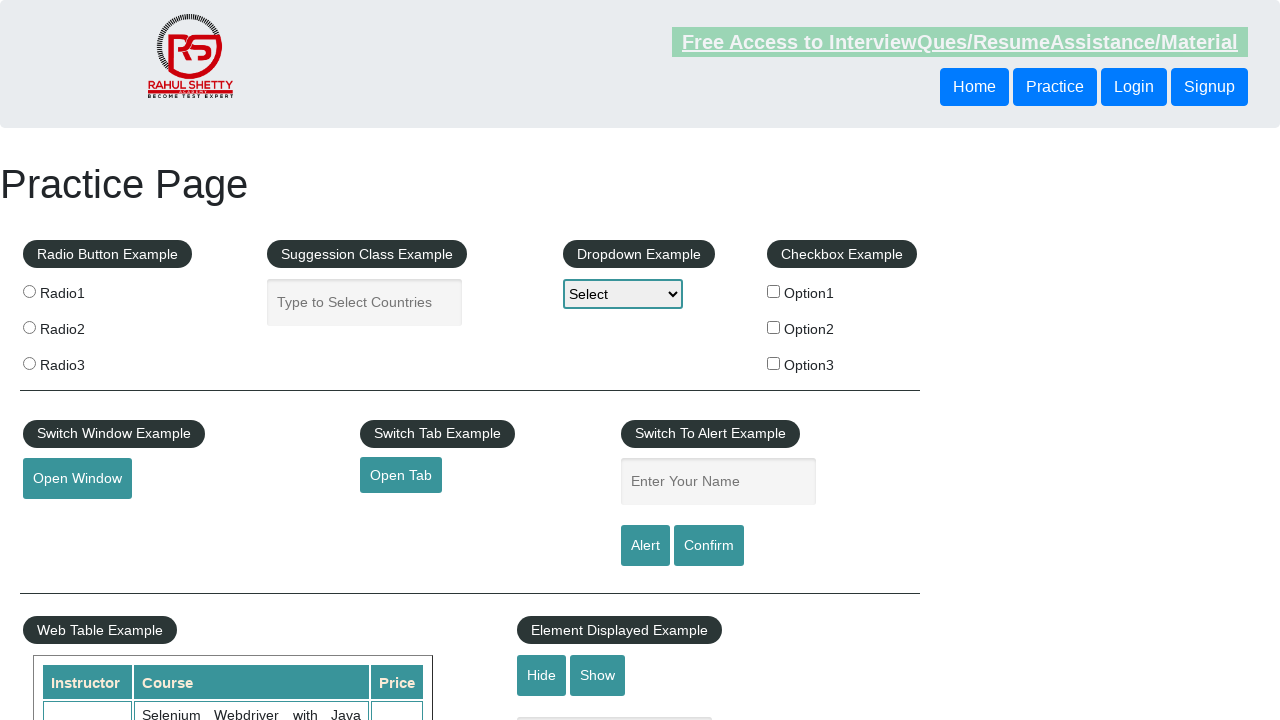

Located the footer table with selector 'div#gf-BIG table'
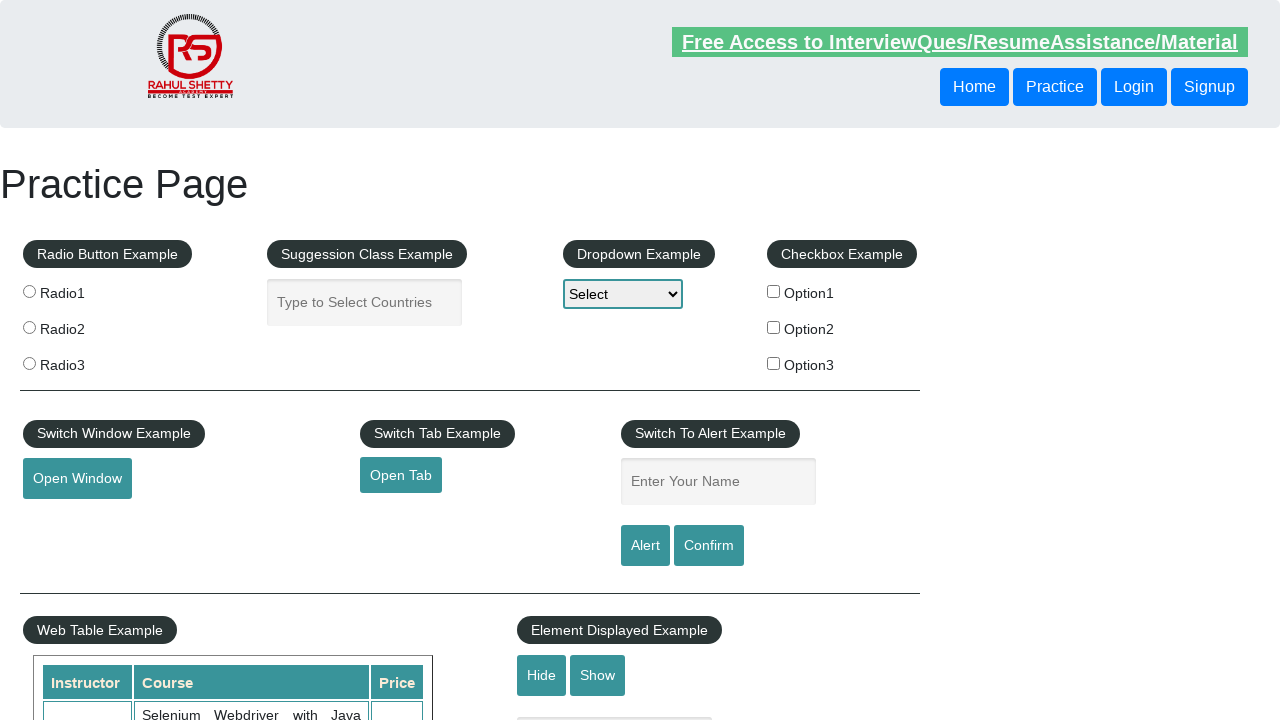

Located the second column of the table body
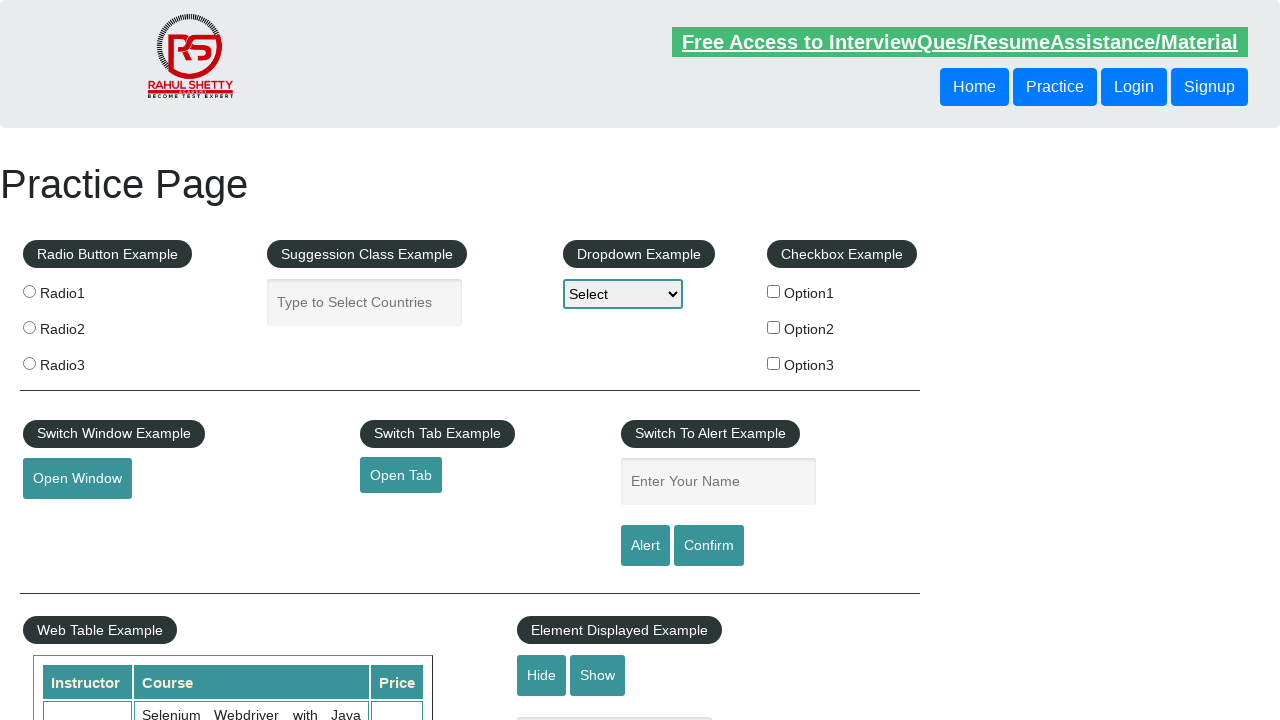

Retrieved href attribute of broken link: https://rahulshettyacademy.com/brokenlink
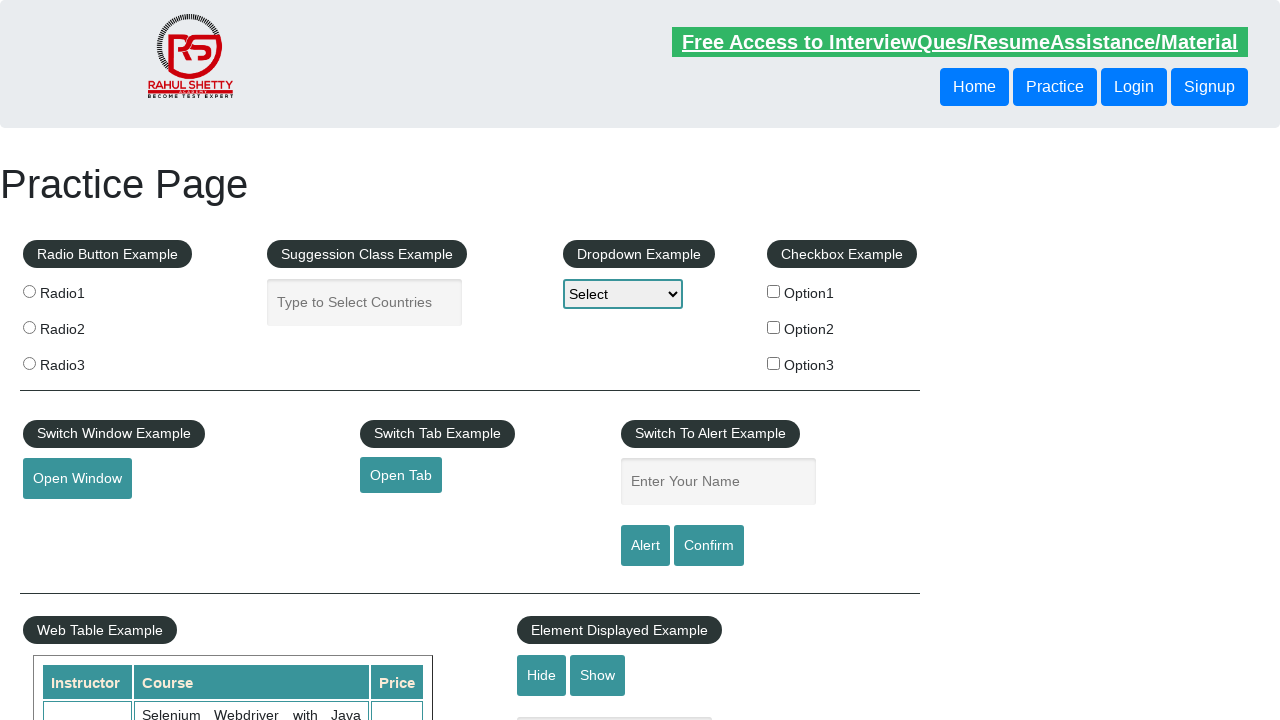

Made HTTP GET request to broken link URL, received status code 404
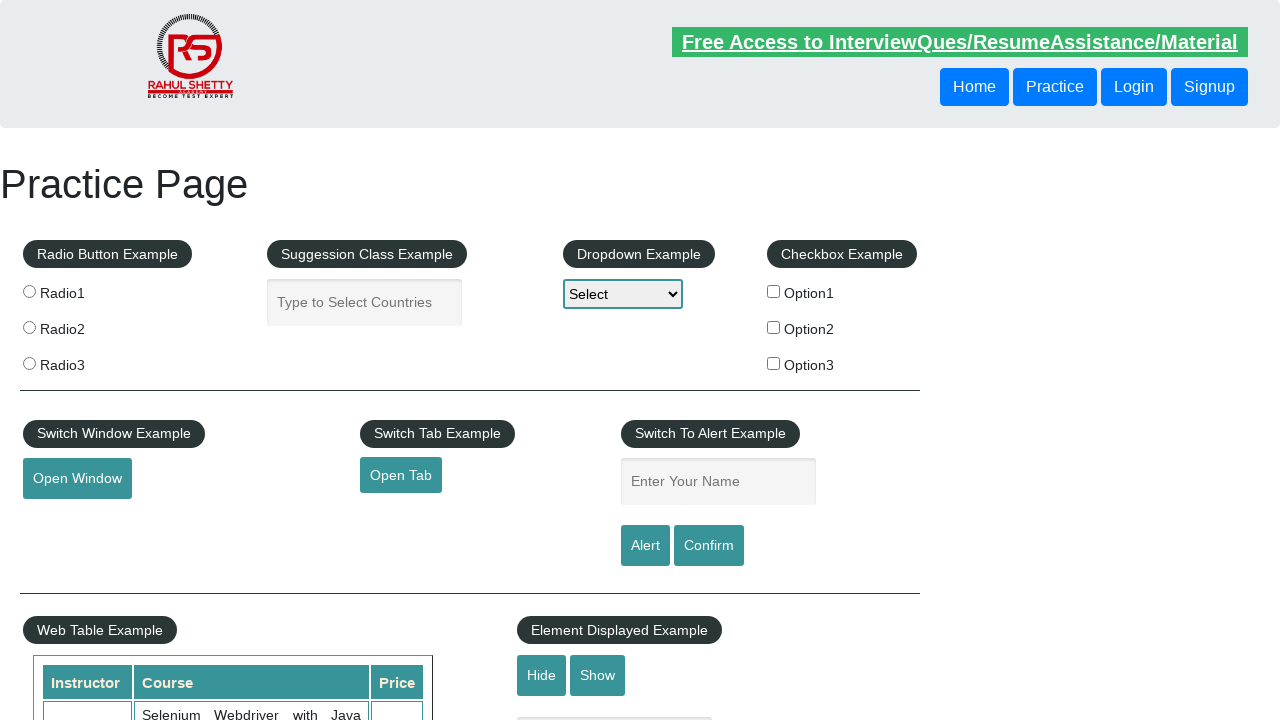

Verified link is broken - HTTP status 404 is greater than 400
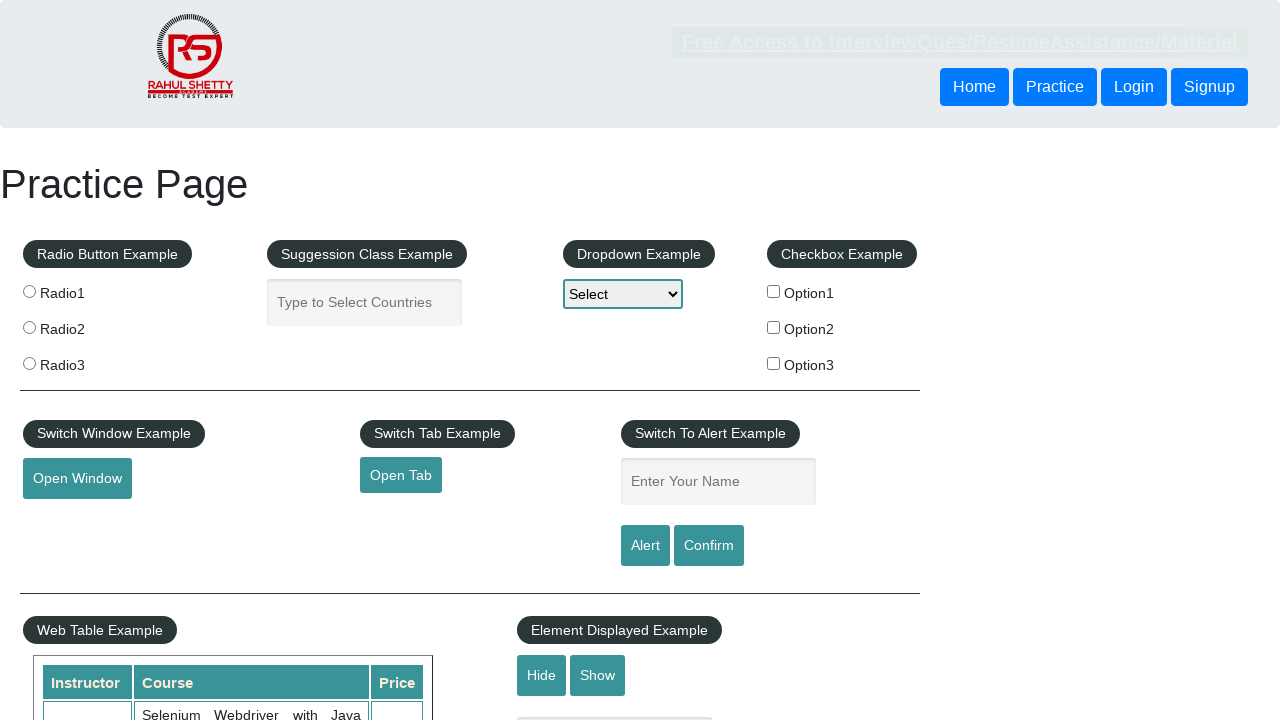

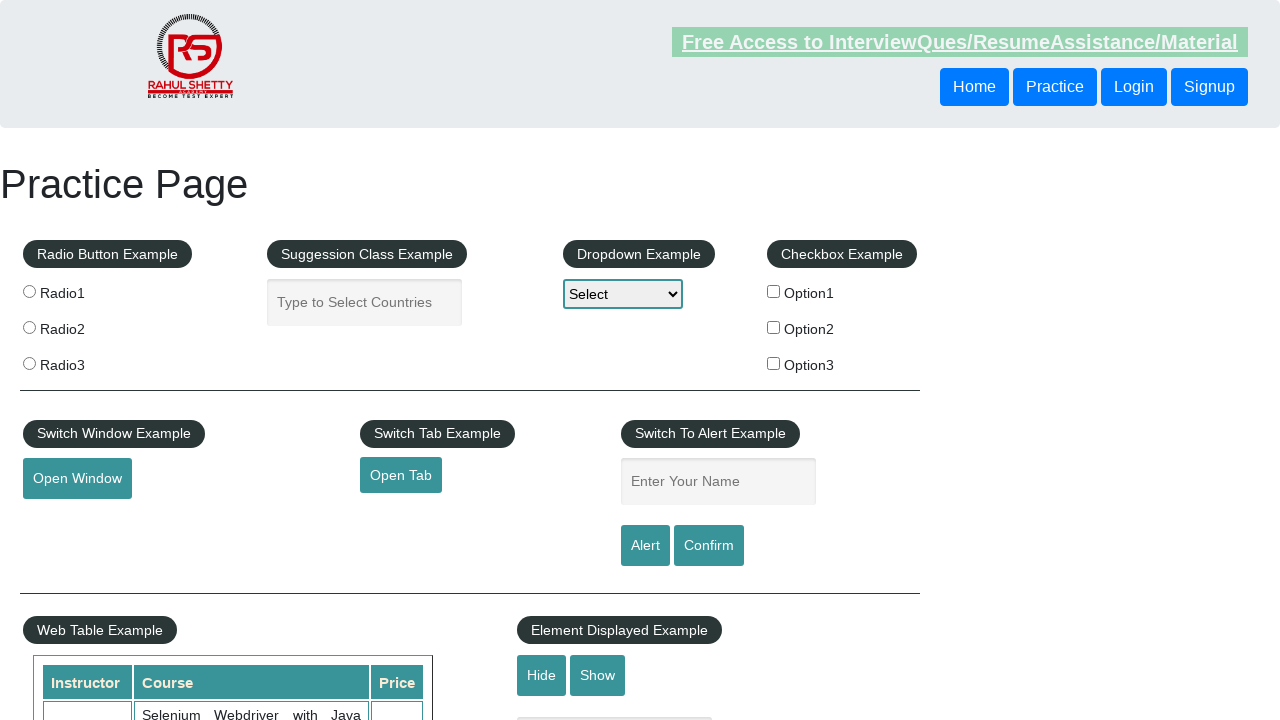